Tests drag and drop functionality on jQuery UI demo page by dragging an element from source to target within an iframe

Starting URL: https://jqueryui.com/droppable/

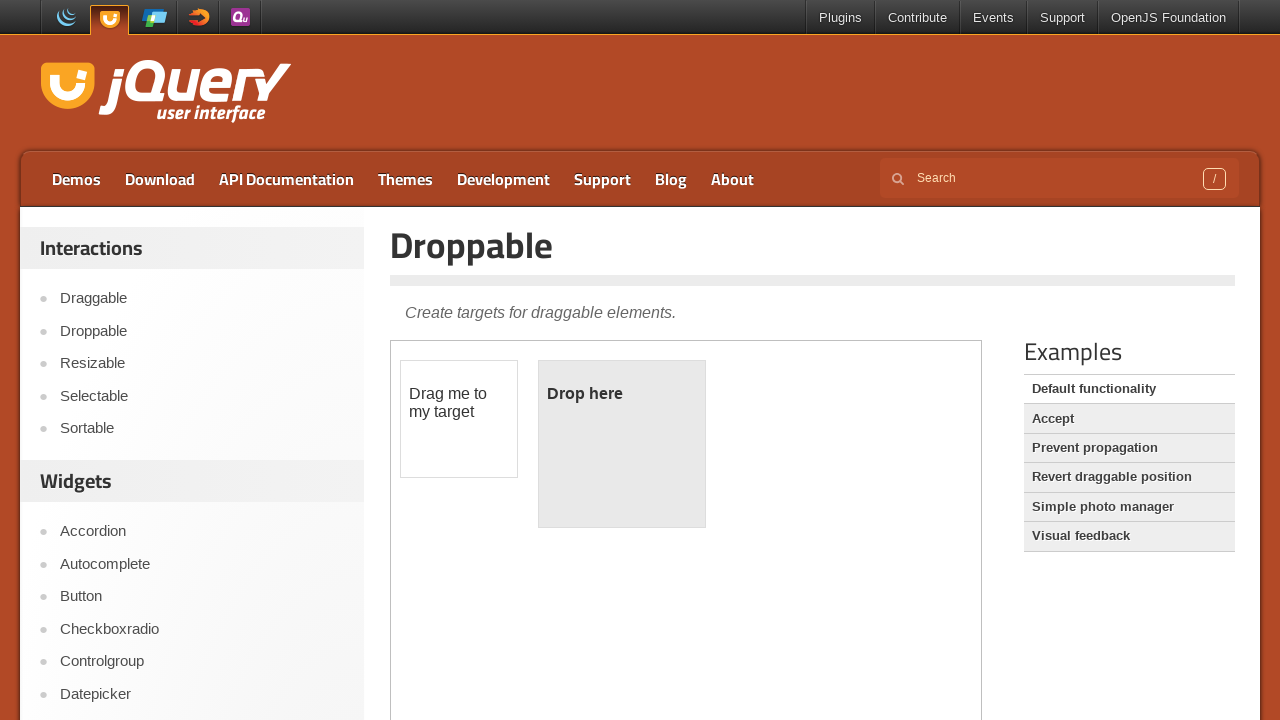

Located the demo iframe containing drag and drop elements
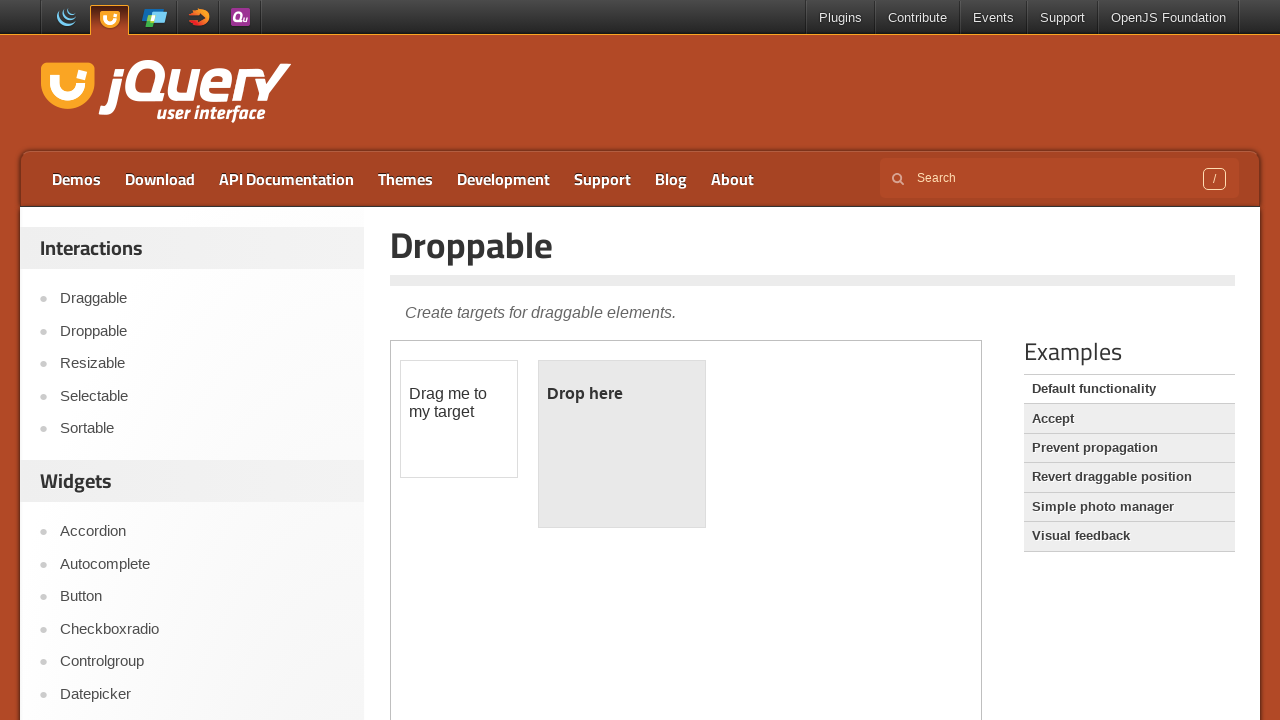

Located the draggable source element (#draggable)
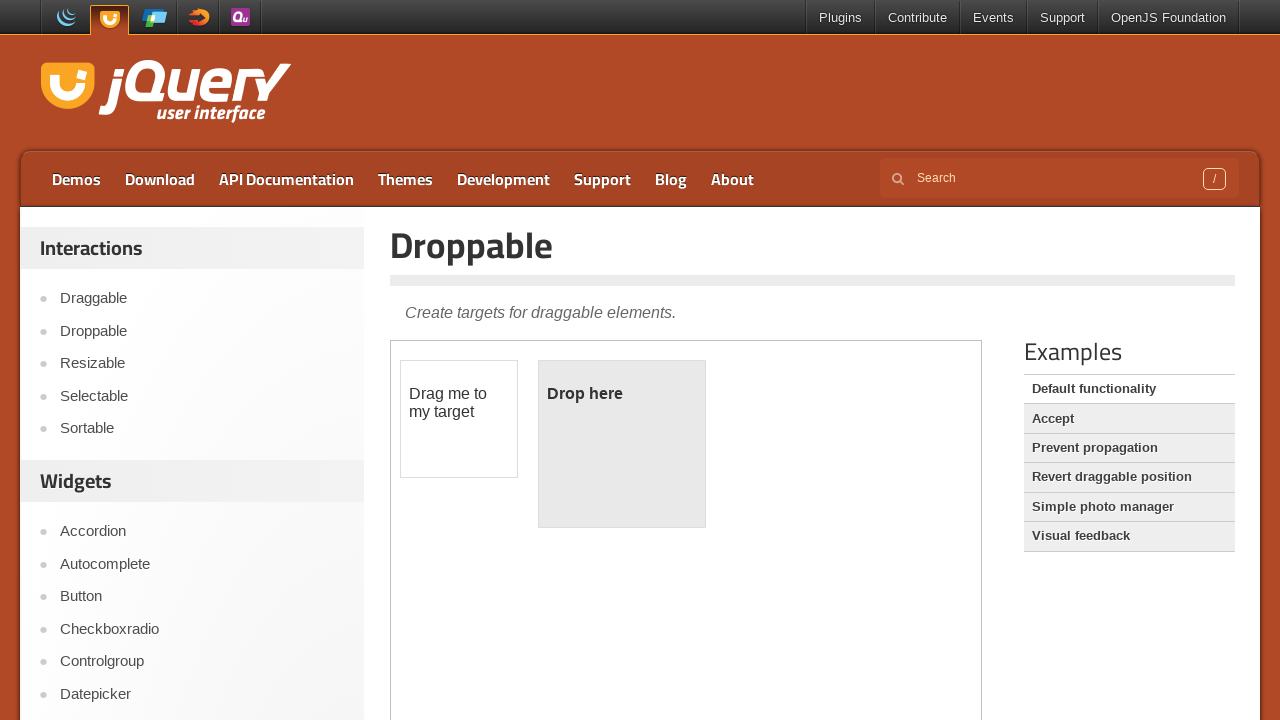

Located the droppable target element (#droppable)
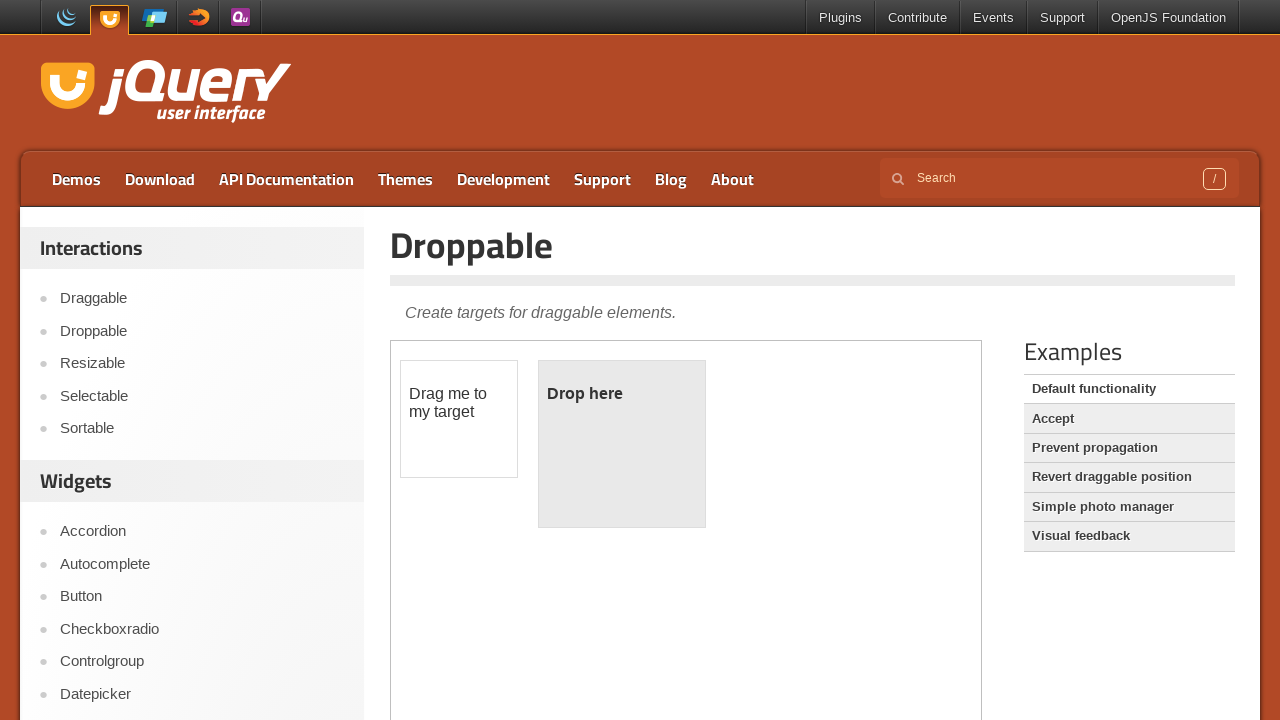

Dragged source element to target element, completing drag and drop operation at (622, 444)
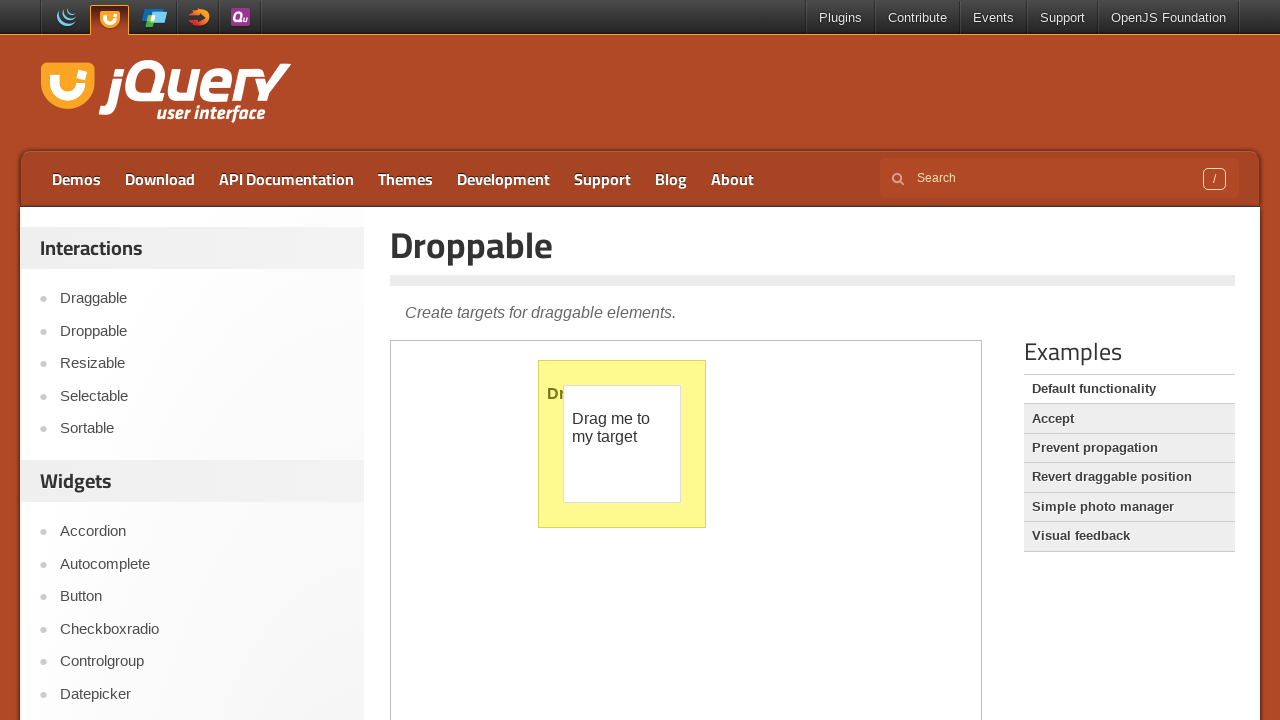

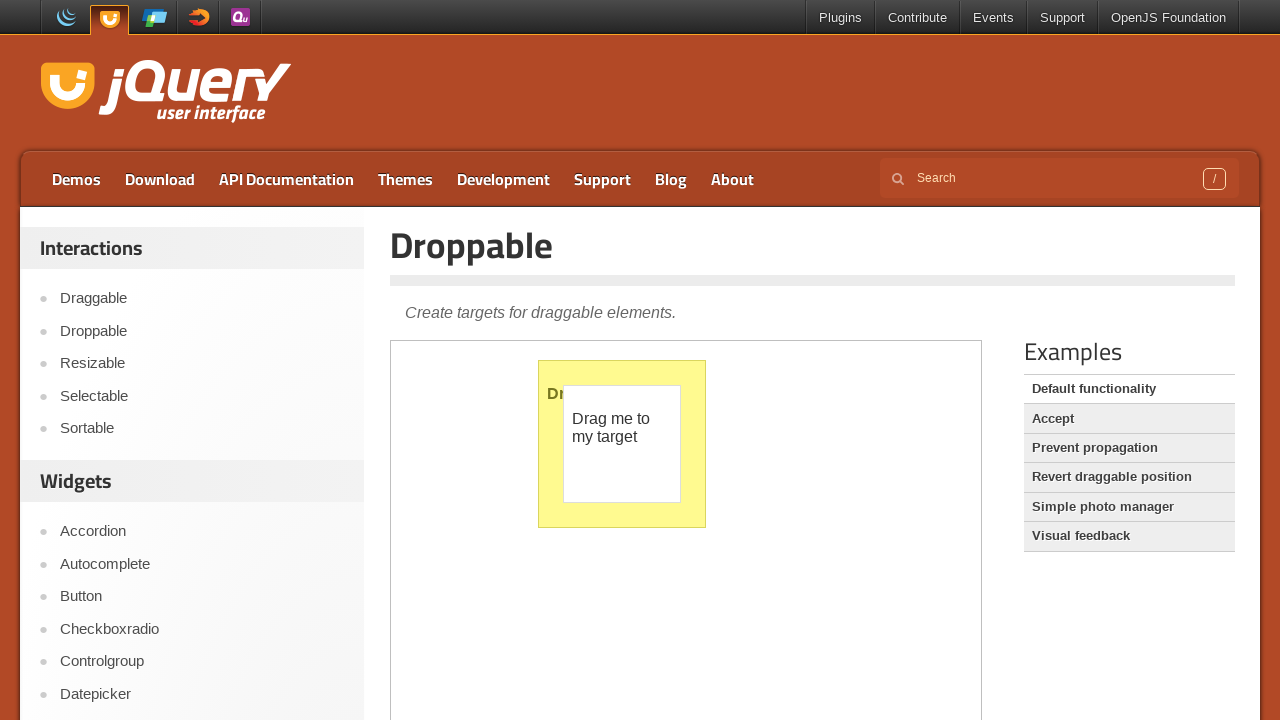